Tests marking all todo items as completed using the "Mark all as complete" checkbox

Starting URL: https://demo.playwright.dev/todomvc

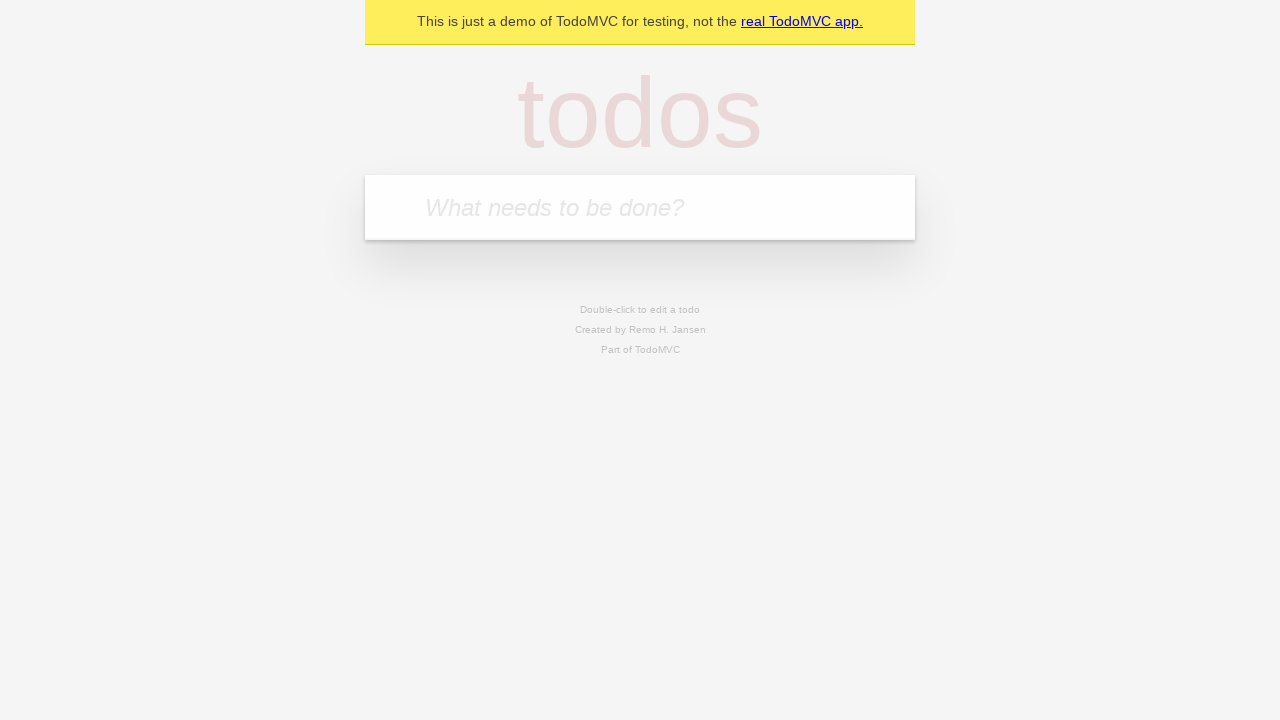

Filled first todo input with 'buy some cheese' on internal:attr=[placeholder="What needs to be done?"i]
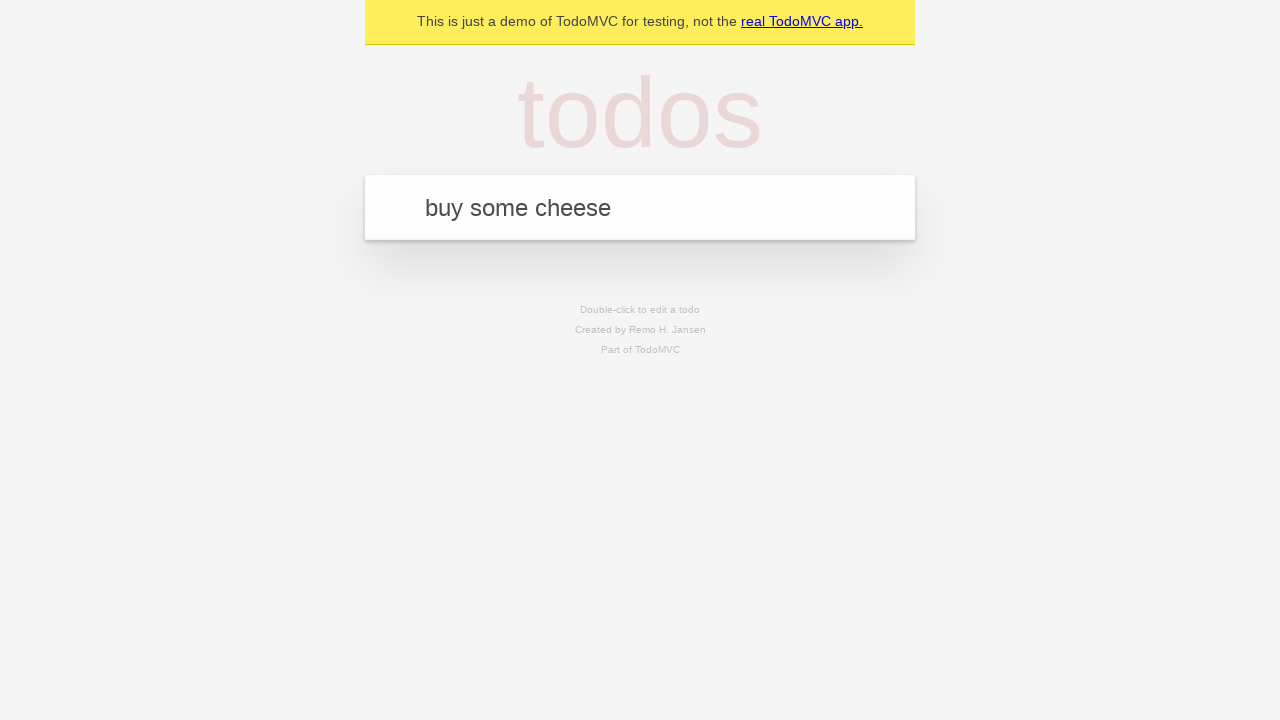

Pressed Enter to create first todo item on internal:attr=[placeholder="What needs to be done?"i]
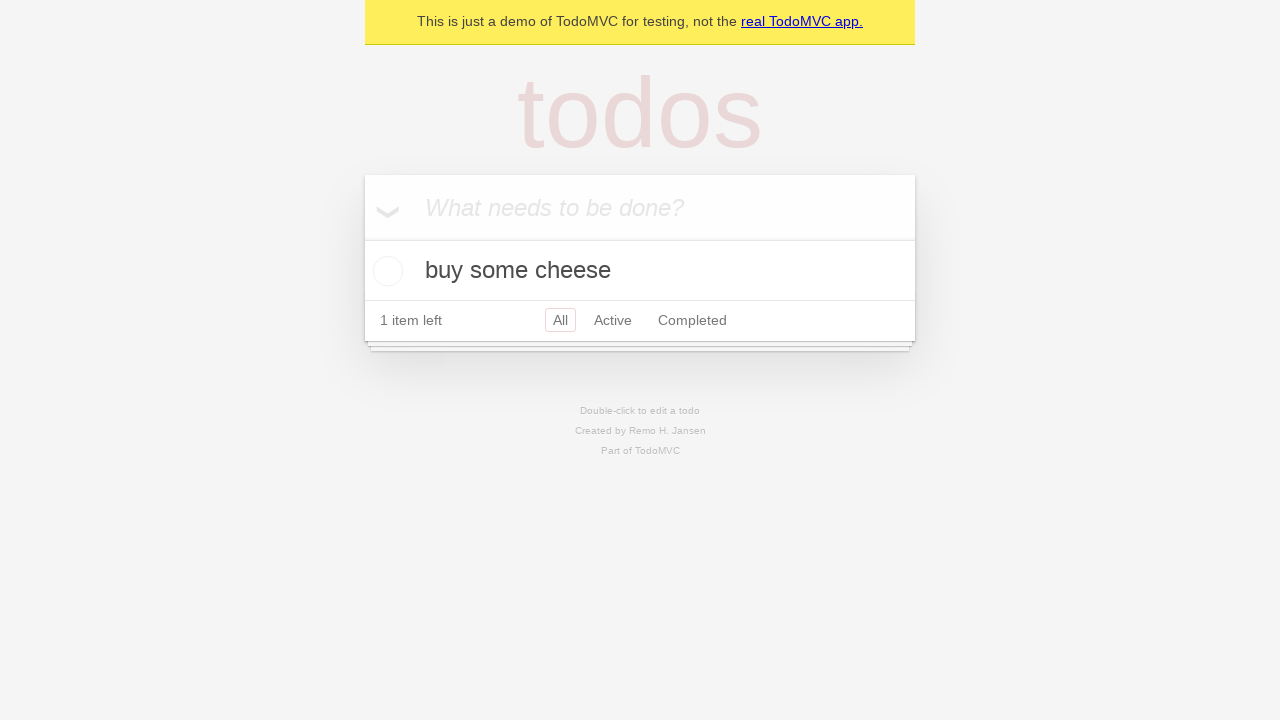

Filled second todo input with 'feed the cat' on internal:attr=[placeholder="What needs to be done?"i]
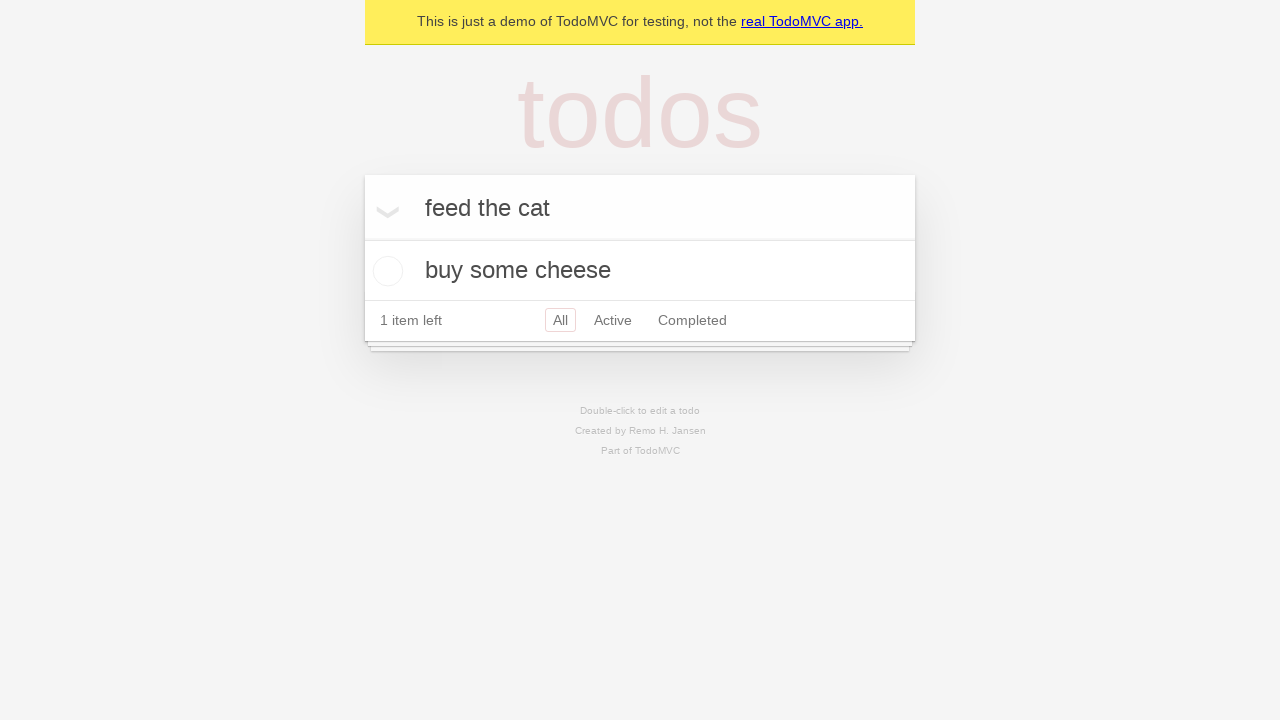

Pressed Enter to create second todo item on internal:attr=[placeholder="What needs to be done?"i]
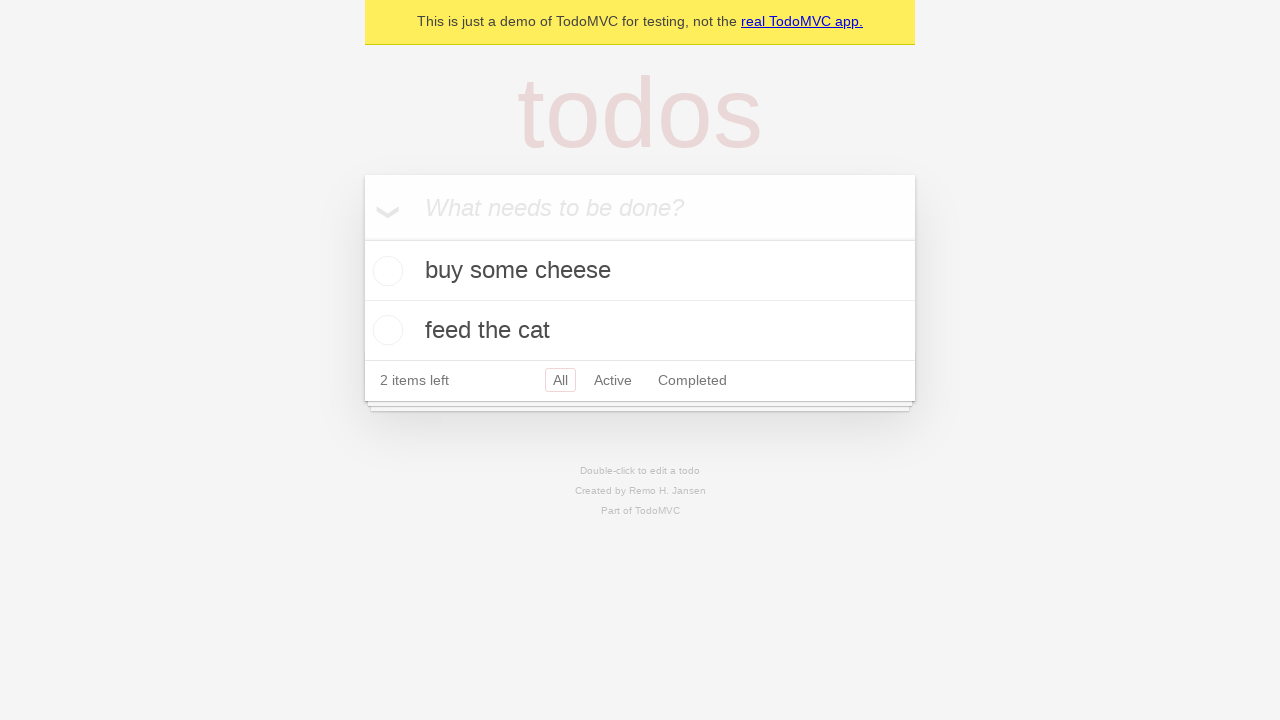

Filled third todo input with 'book a doctors appointment' on internal:attr=[placeholder="What needs to be done?"i]
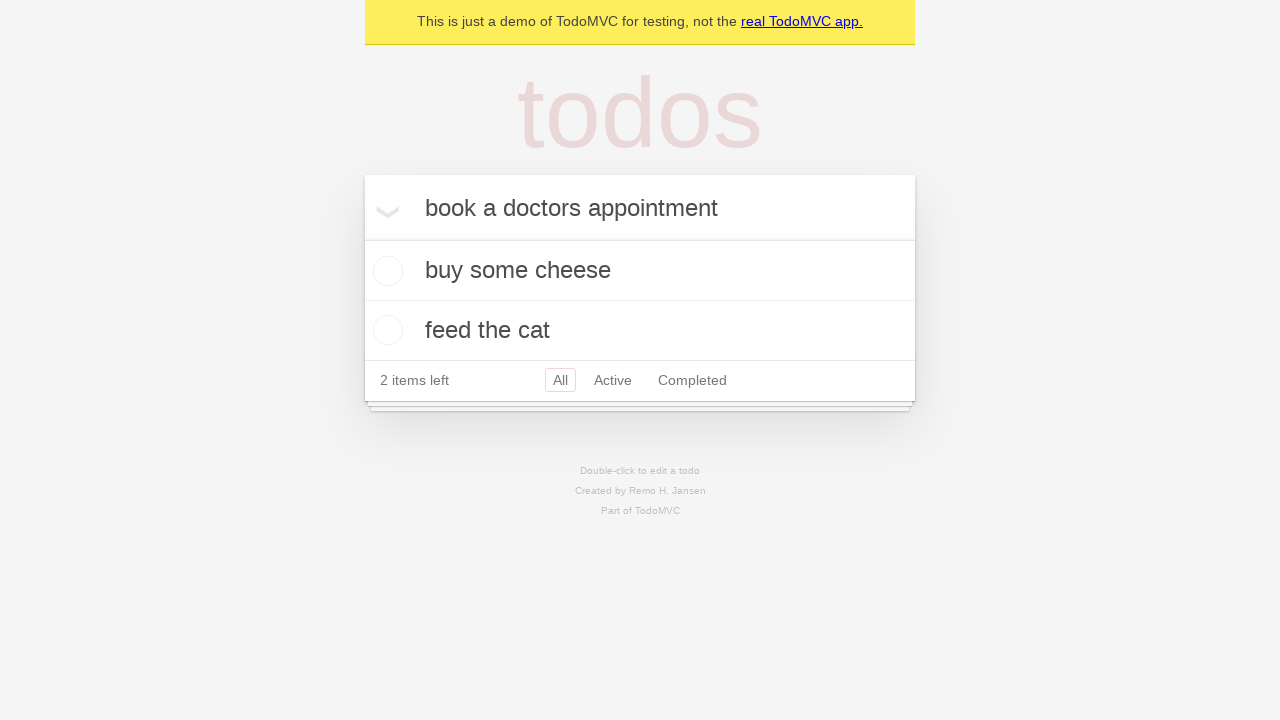

Pressed Enter to create third todo item on internal:attr=[placeholder="What needs to be done?"i]
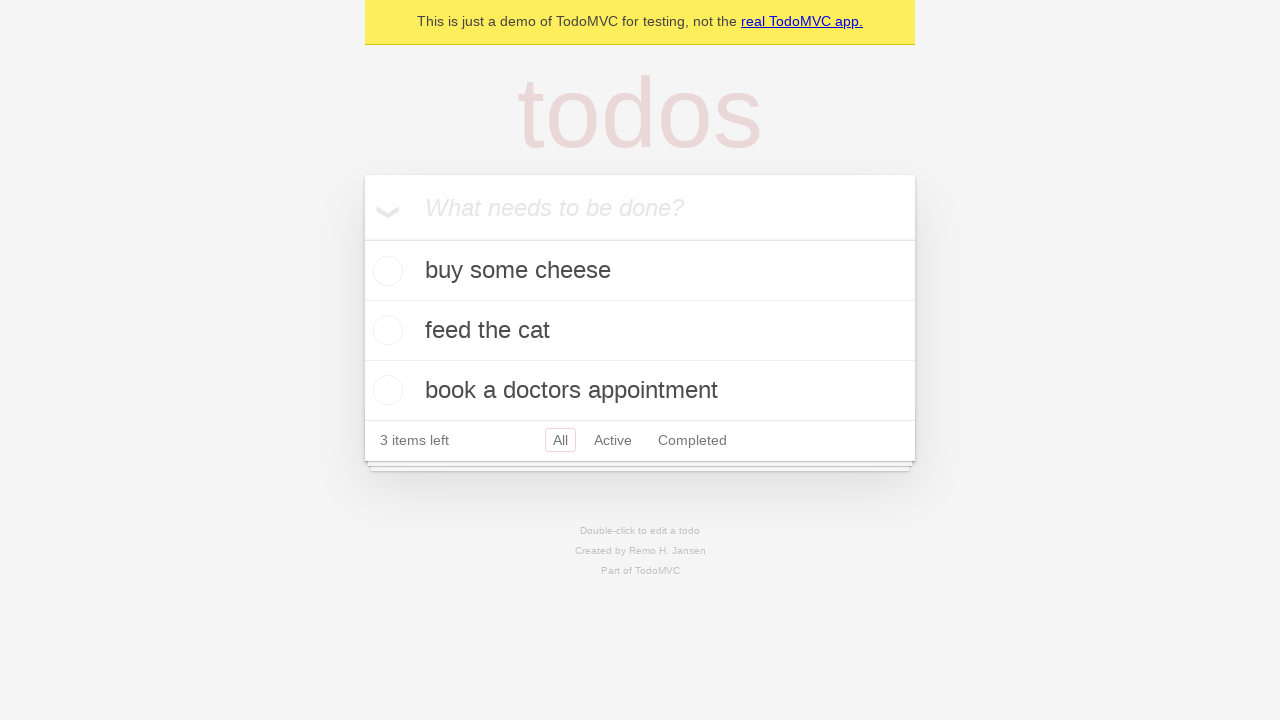

Waited for todo items to be rendered in the DOM
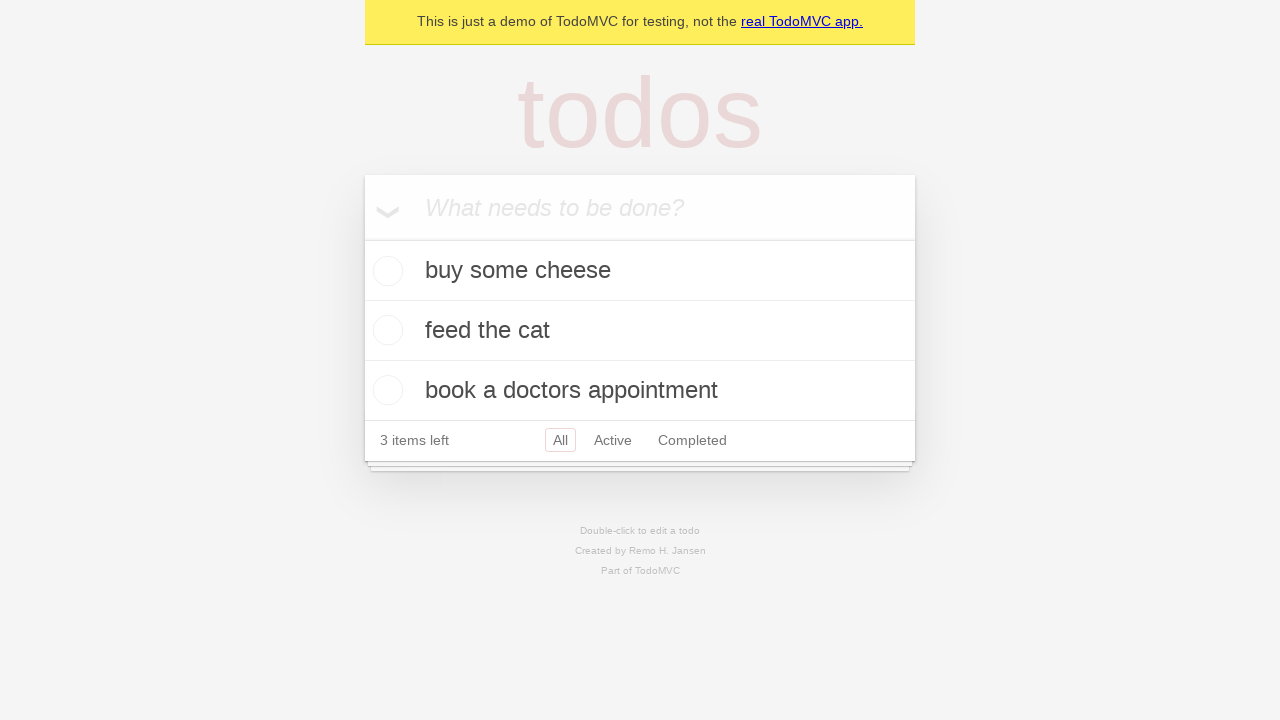

Clicked 'Mark all as complete' checkbox to mark all todos as completed at (362, 238) on internal:label="Mark all as complete"i
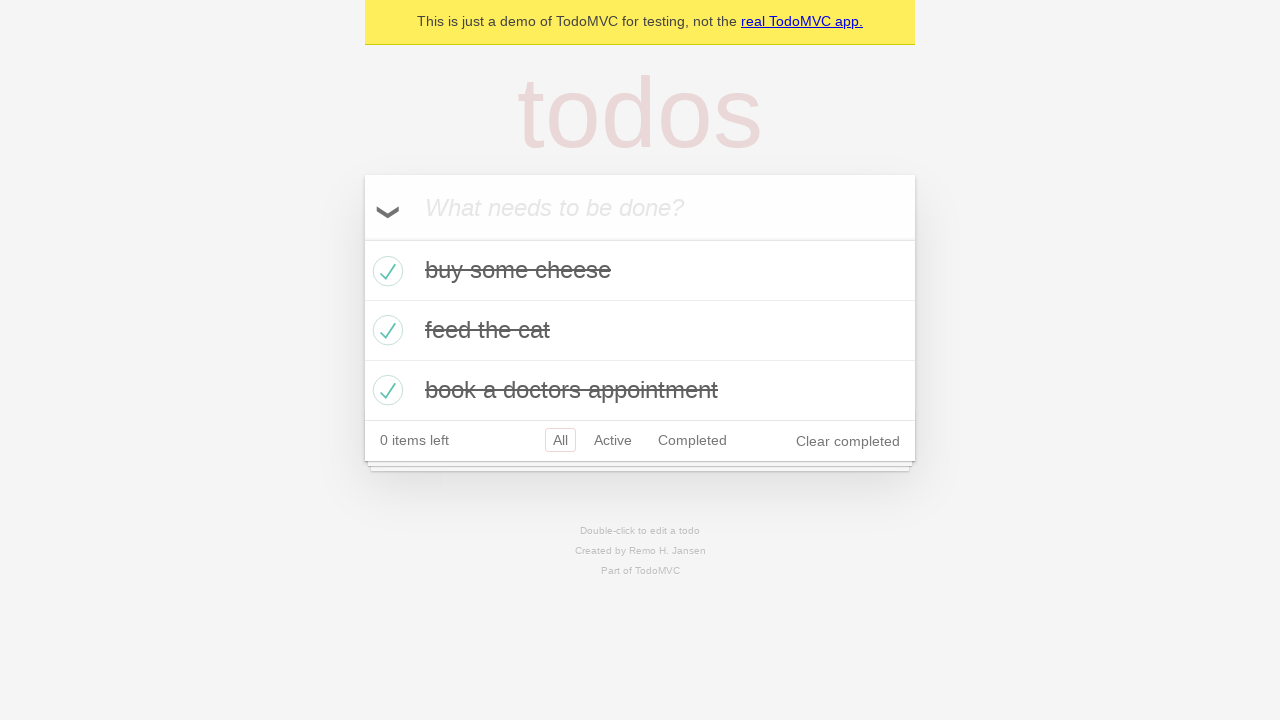

Waited for all todo items to display completed state
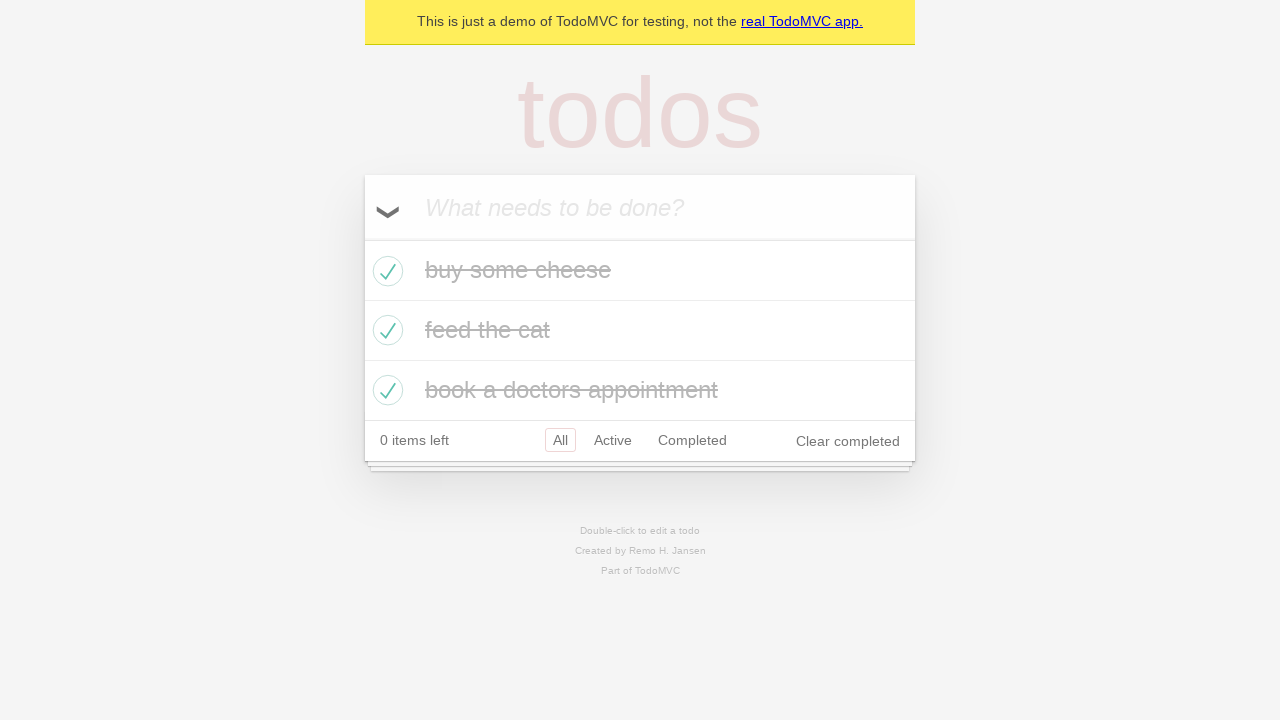

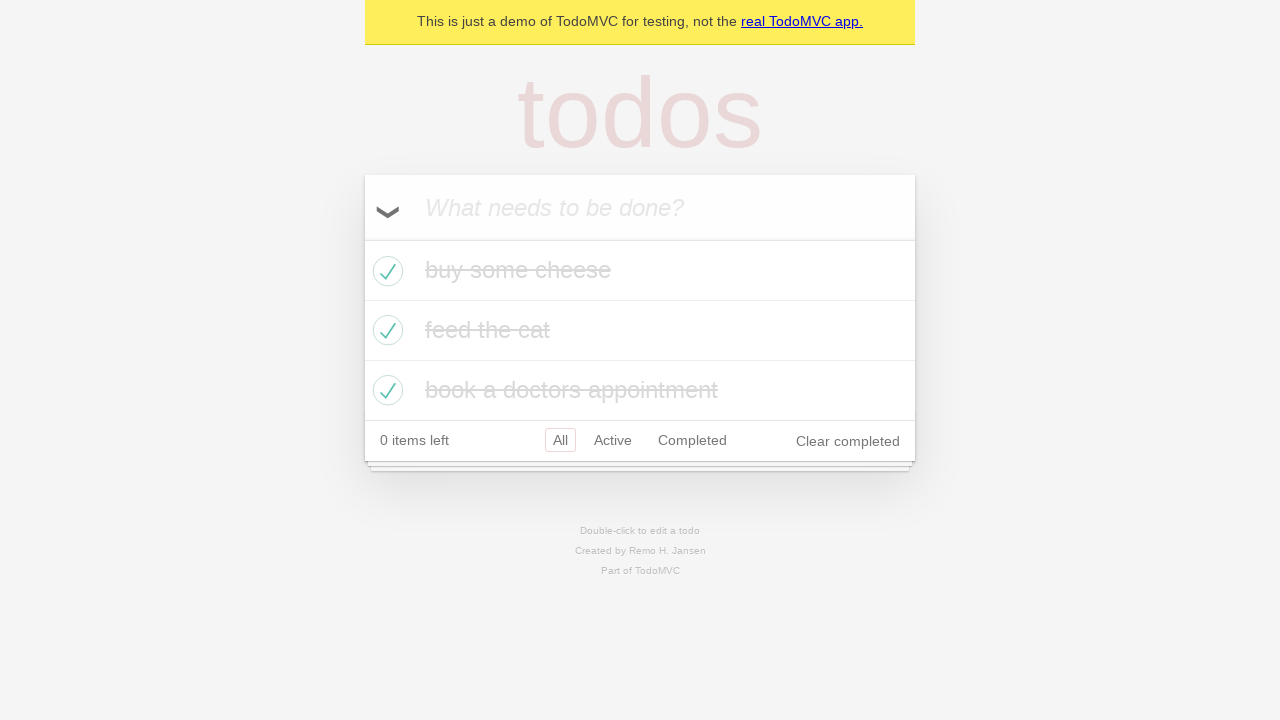